Navigates to the Rahul Shetty Academy homepage and verifies the page title and URL are accessible.

Starting URL: https://rahulshettyacademy.com/#/index

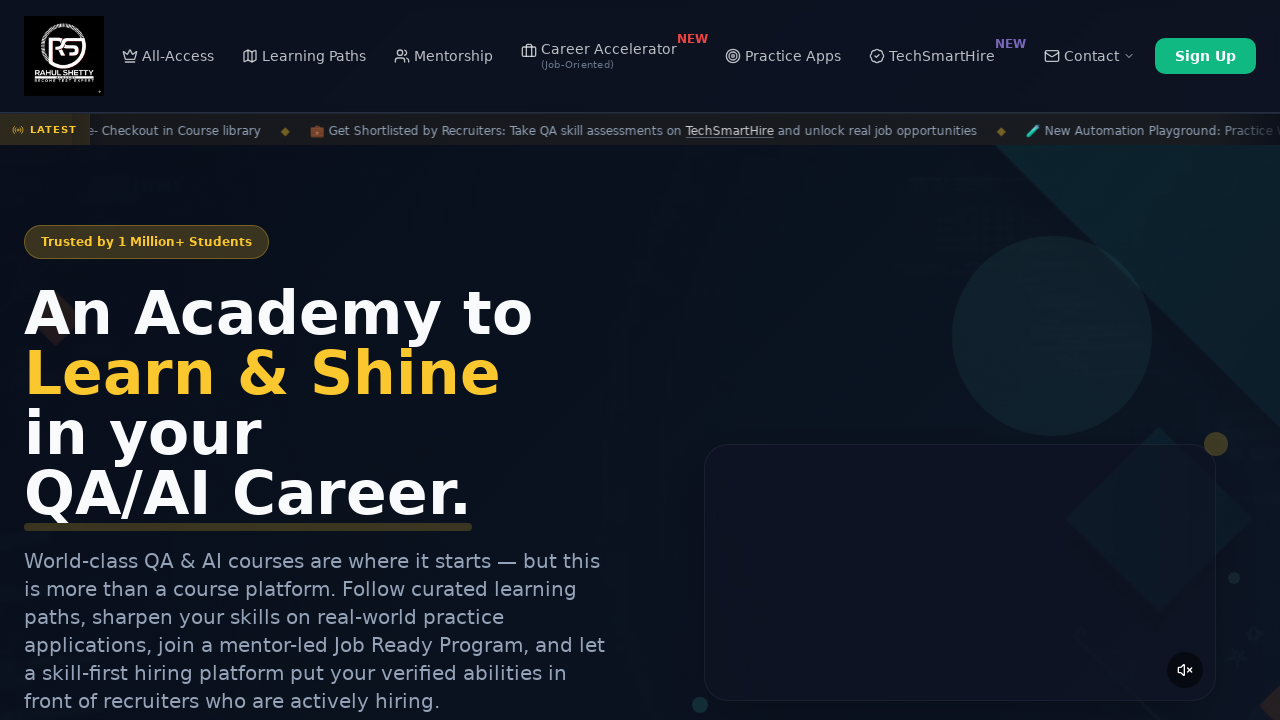

Page loaded and DOM content ready
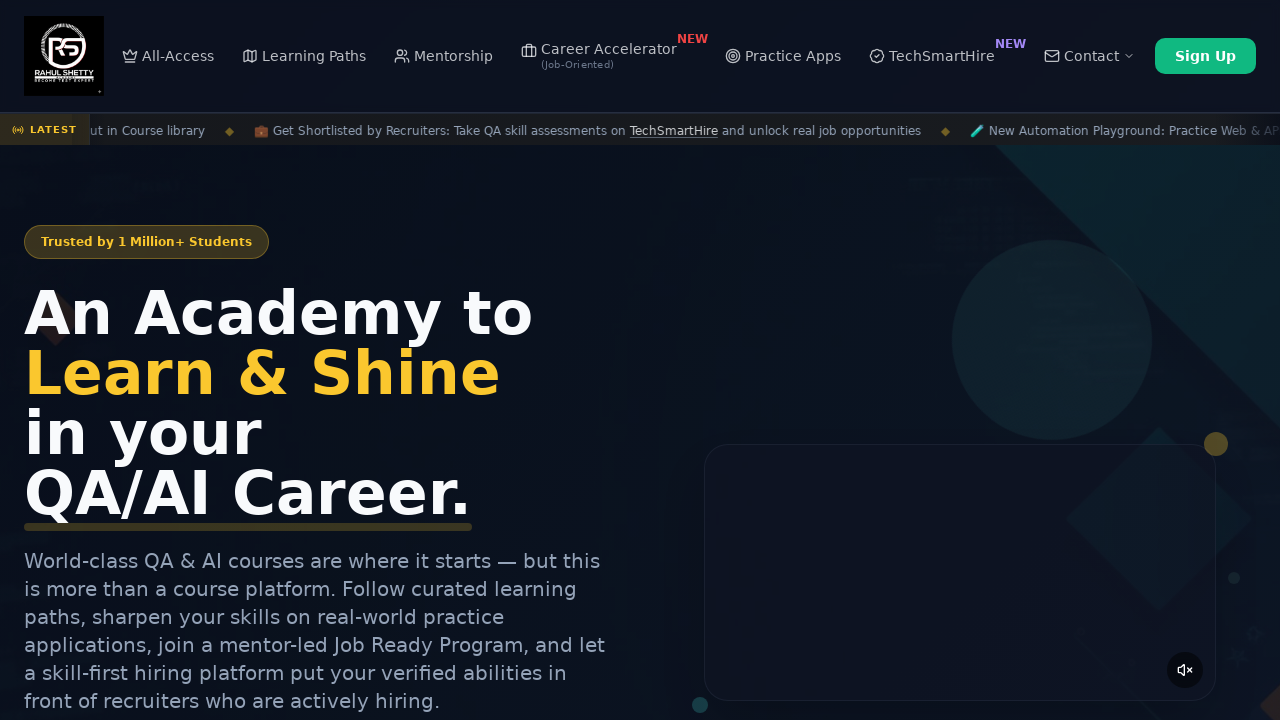

Retrieved page title: 'Rahul Shetty Academy | QA Automation, Playwright, AI Testing & Online Training'
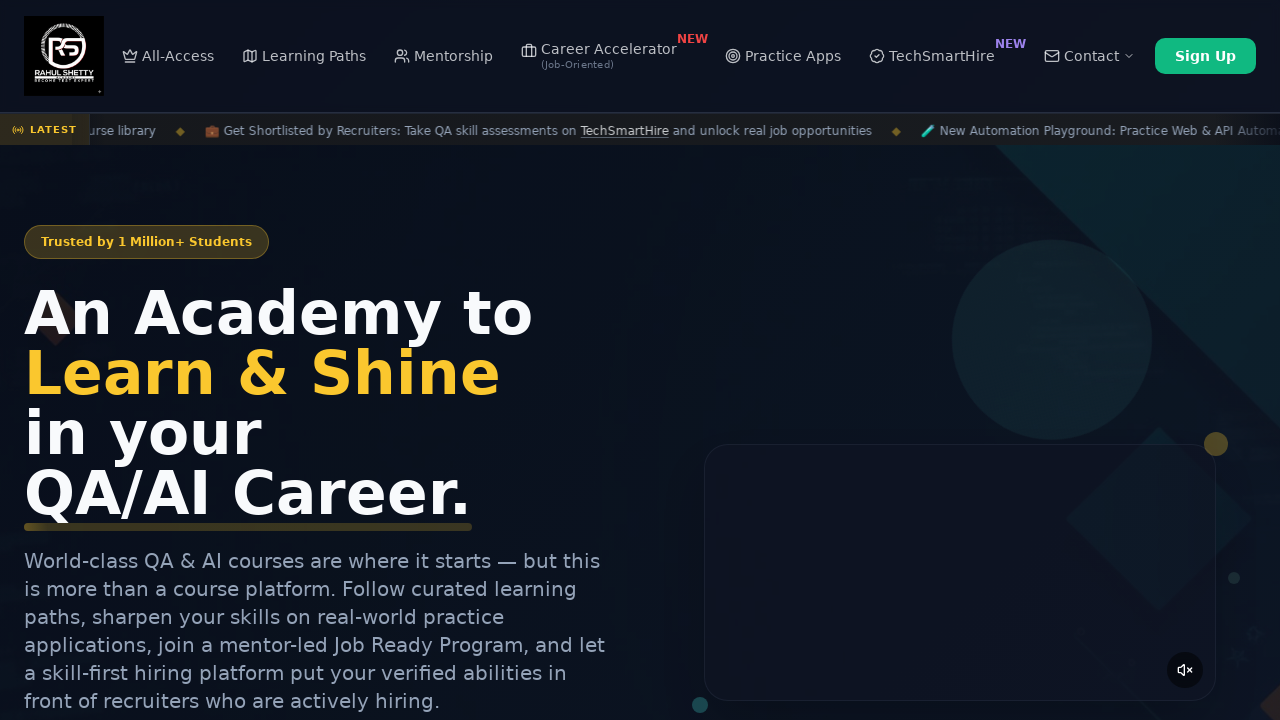

Verified page title is not empty
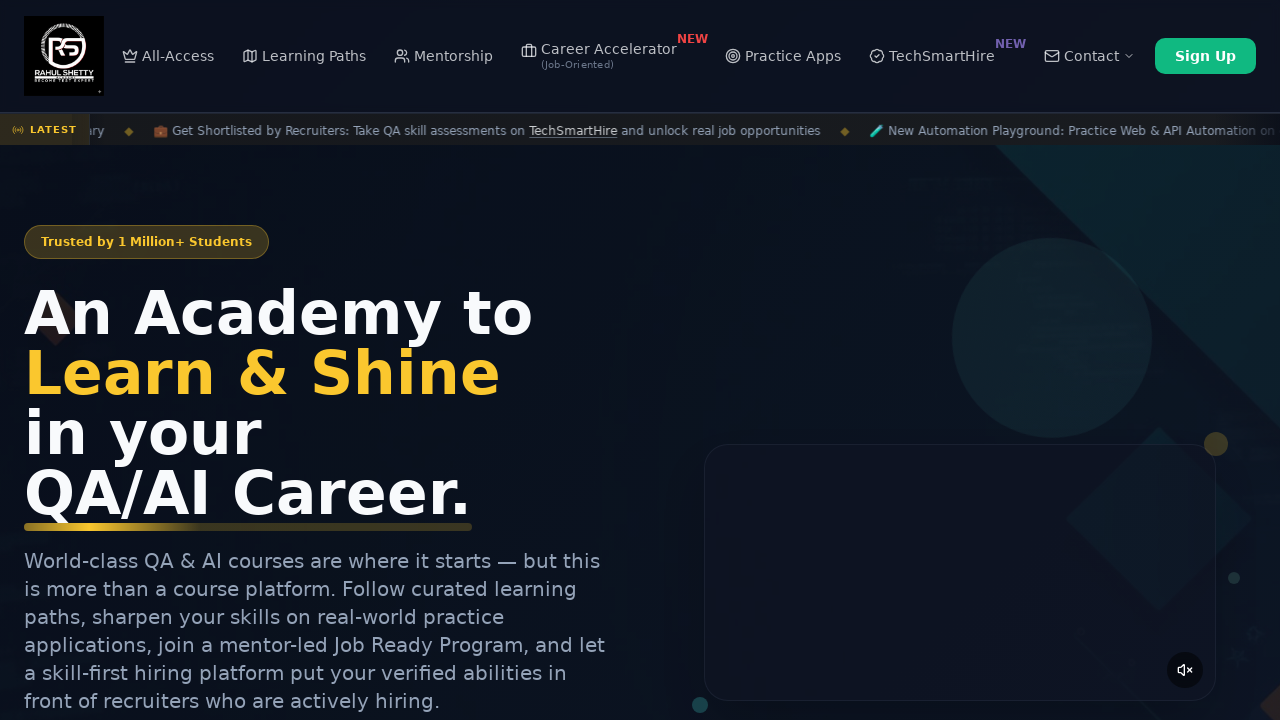

Verified URL contains 'rahulshettyacademy.com': https://rahulshettyacademy.com/#/index
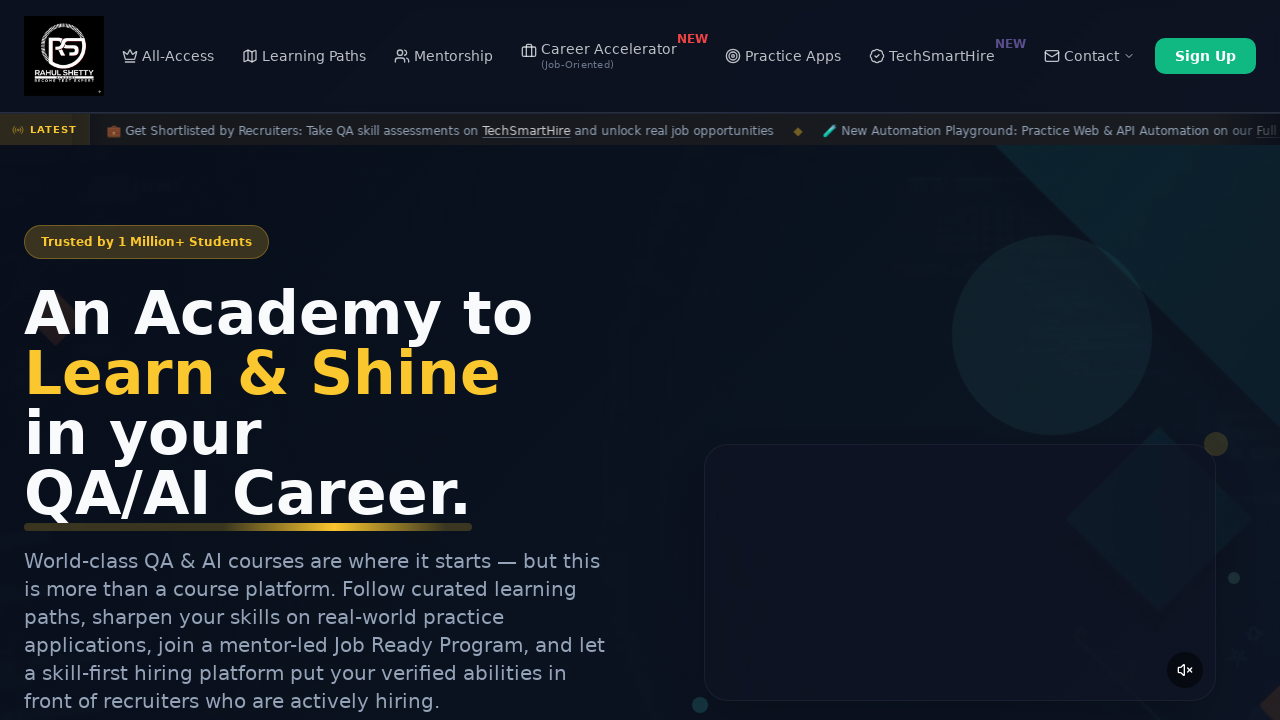

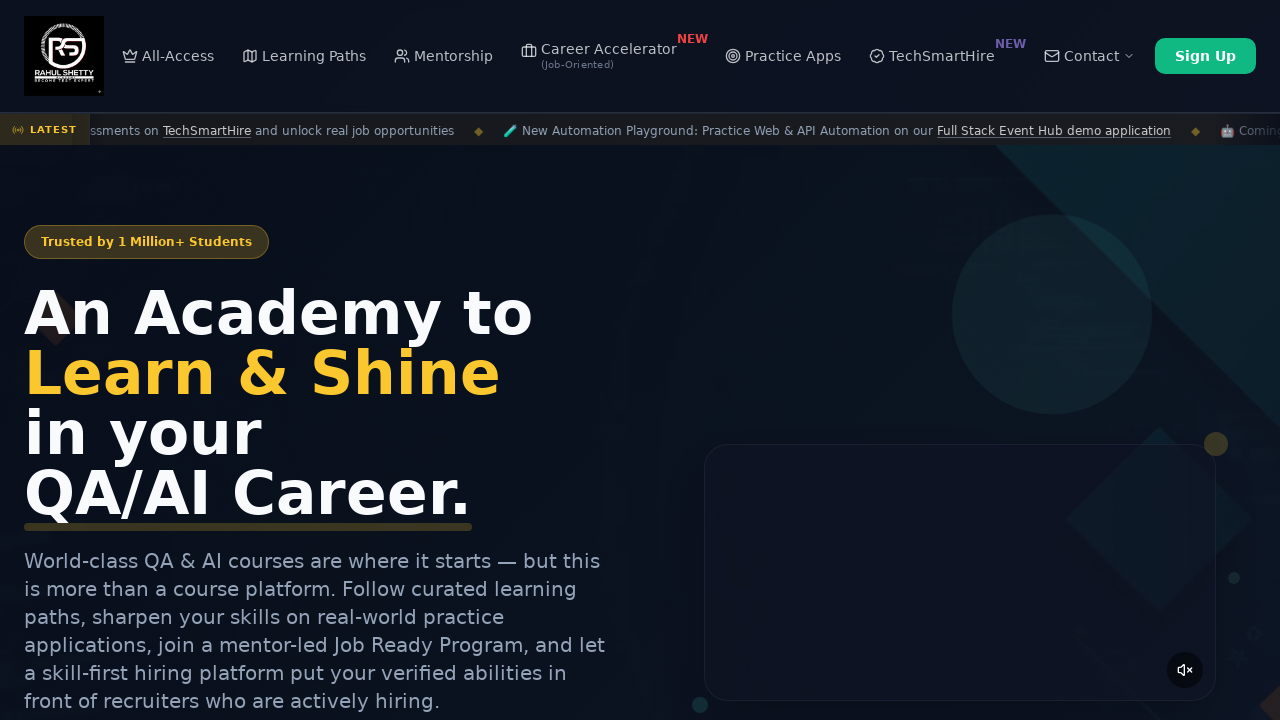